Tests selecting multiple checkbox values (Paris, London, Berlin) from a dropdown checkbox menu by iterating through the values and checking each matching item.

Starting URL: https://leafground.com/checkbox.xhtml

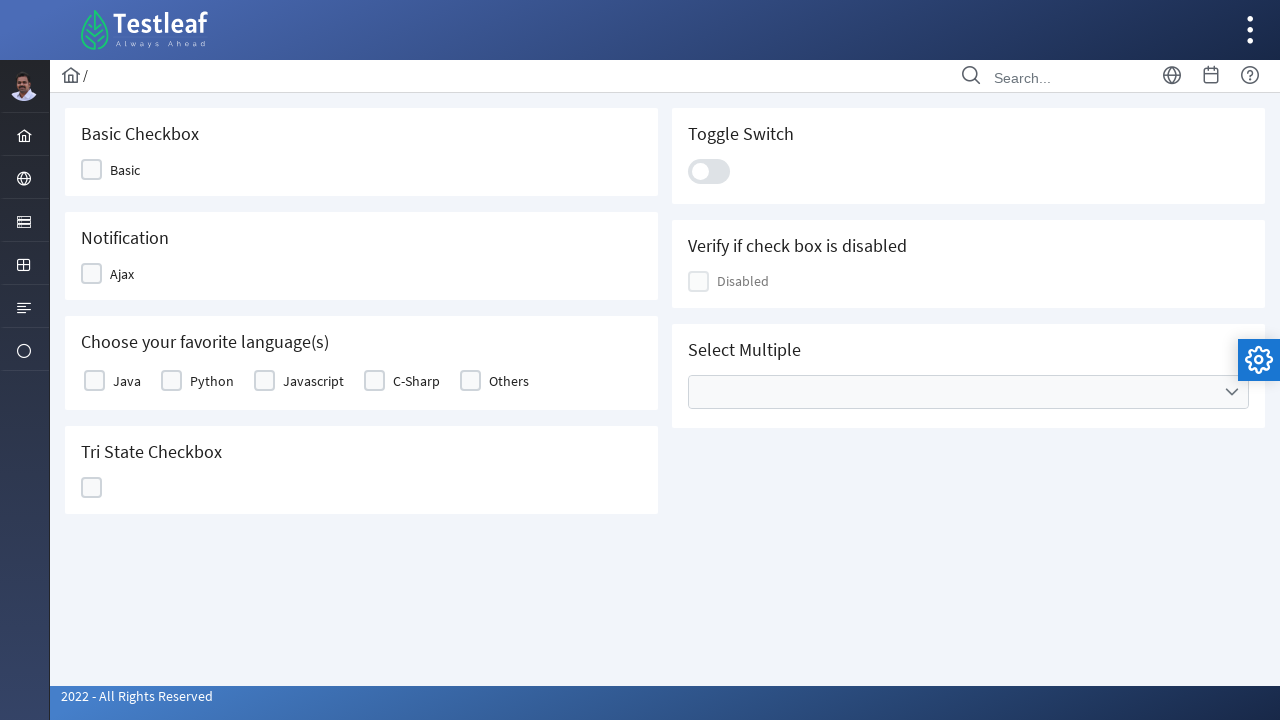

Clicked checkbox dropdown menu trigger to open menu at (1232, 392) on xpath=//*[contains(@class,'ui-selectcheckboxmenu-trigger')]
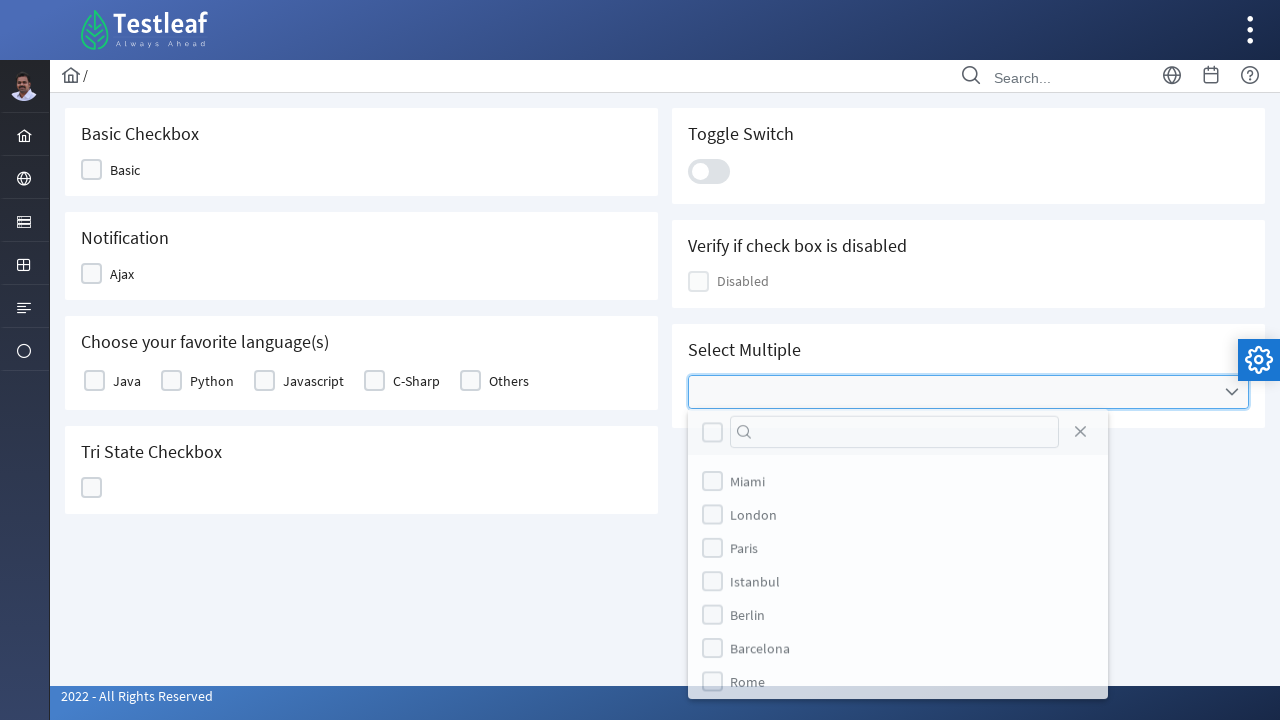

Waited for dropdown menu items to become visible
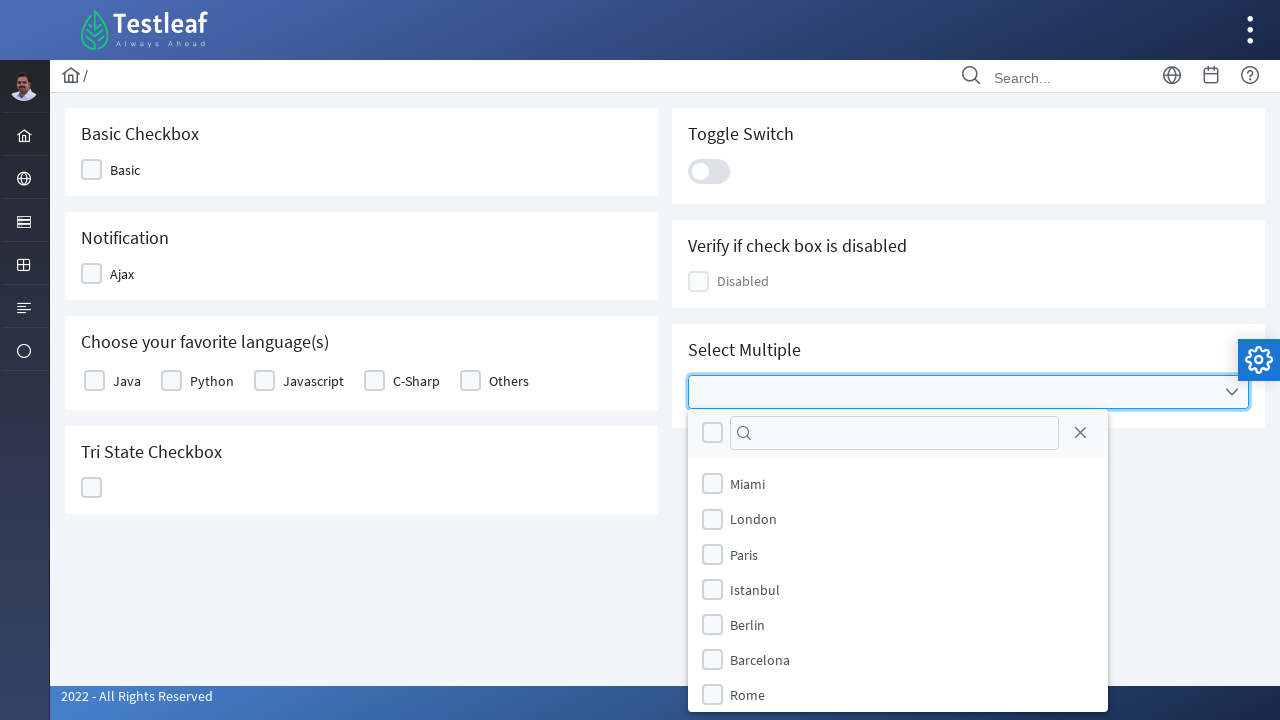

Located 9 items in the dropdown menu
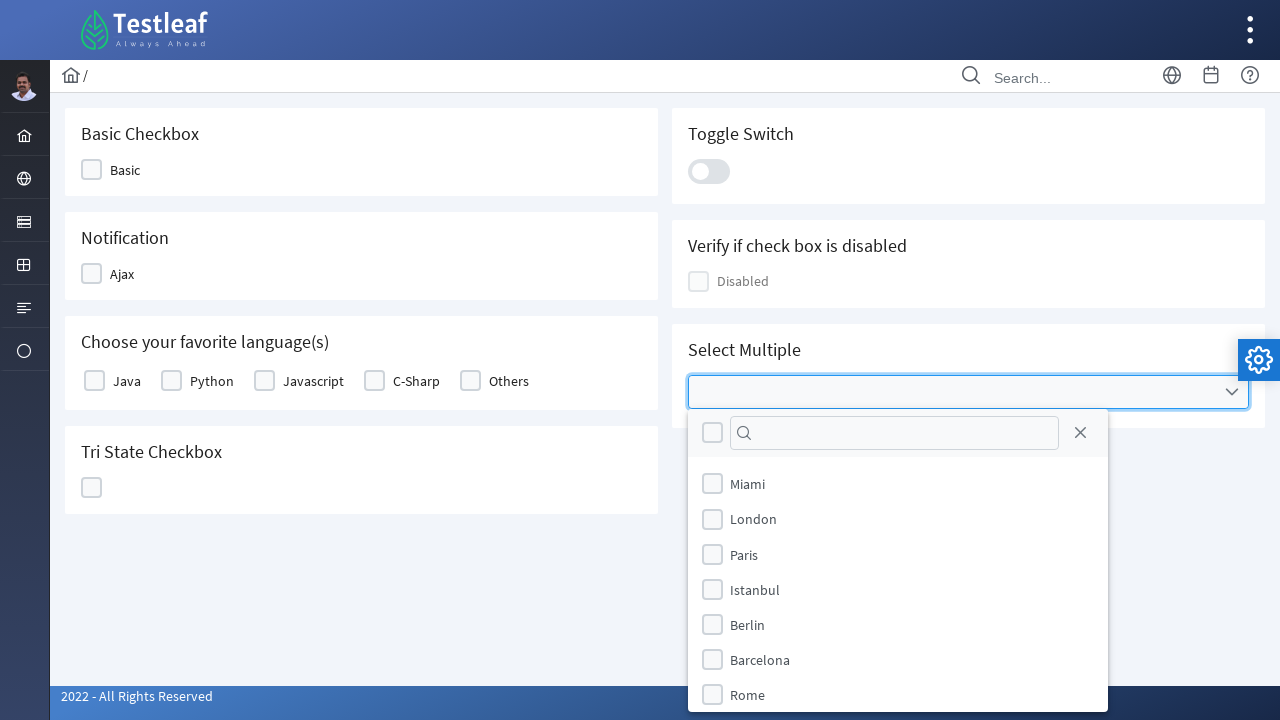

Selected checkbox for city: Paris at (712, 554) on xpath=//*[contains(@class,'ui-selectcheckboxmenu-items-wrapper')]//ul//li >> nth
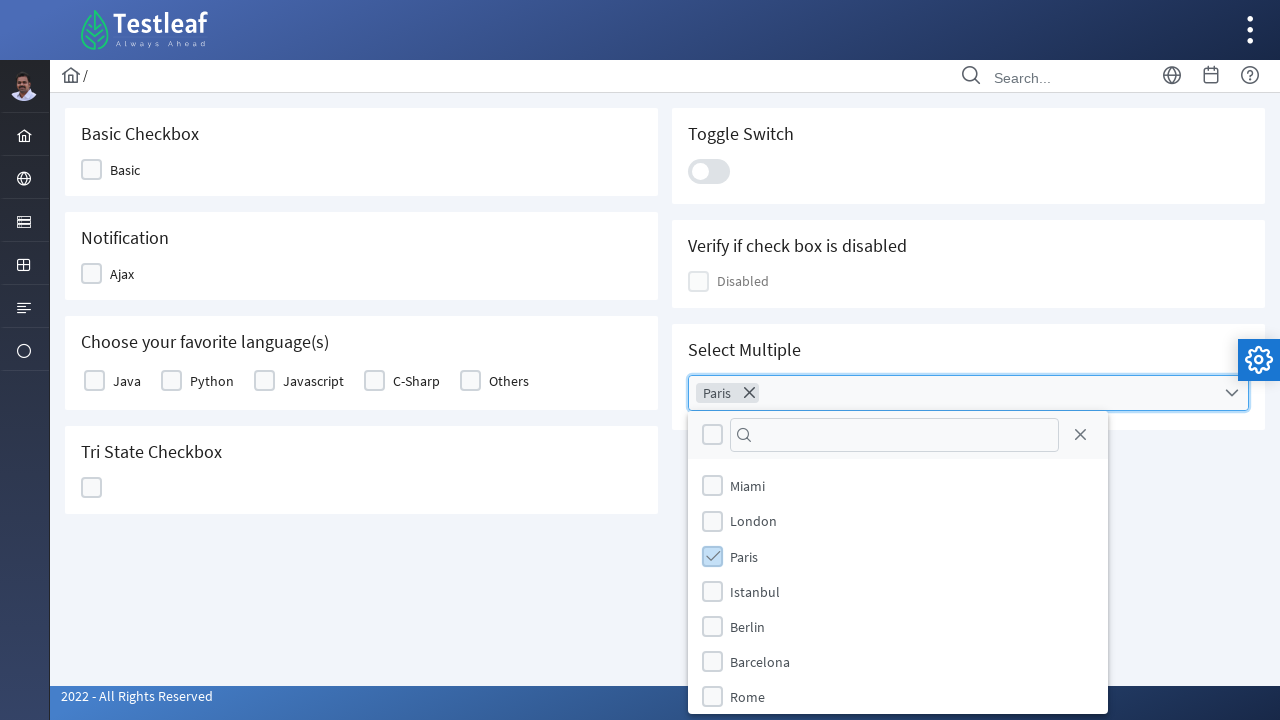

Closed dropdown menu after selecting Paris at (1080, 435) on xpath=//*[contains(@class,'ui-selectcheckboxmenu-close')]
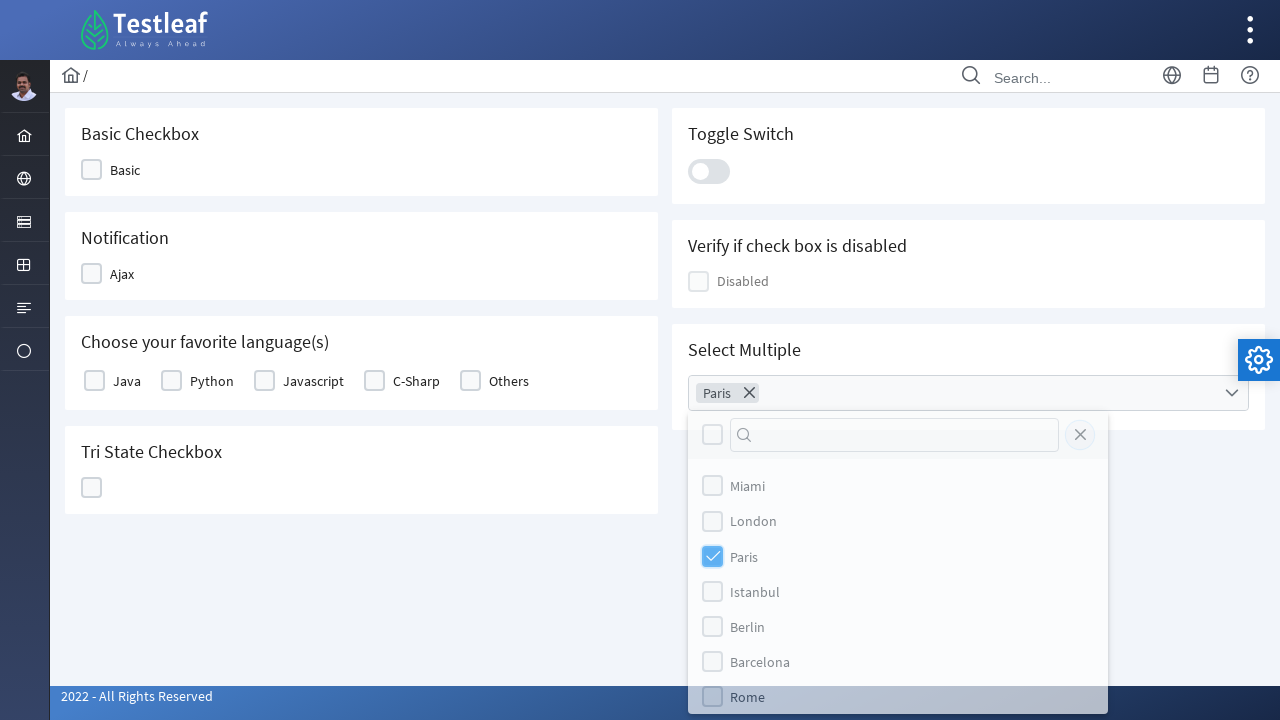

Clicked checkbox dropdown menu trigger to open menu at (1232, 393) on xpath=//*[contains(@class,'ui-selectcheckboxmenu-trigger')]
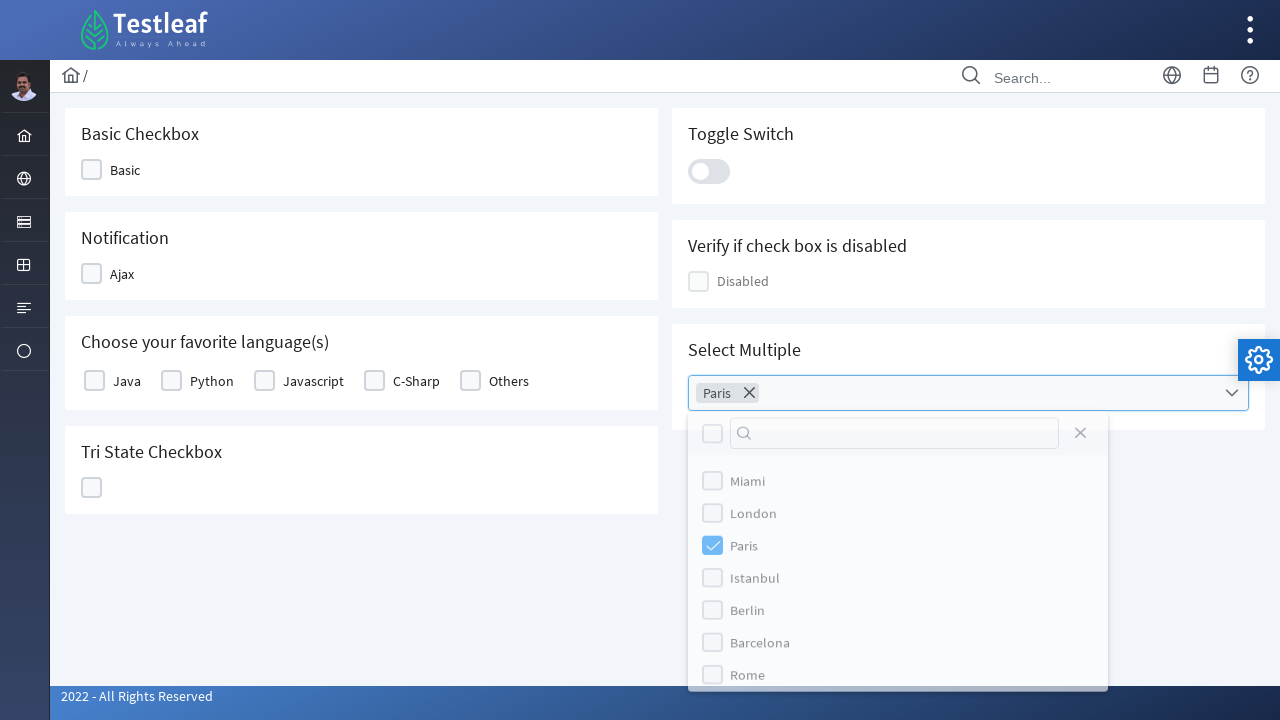

Waited for dropdown menu items to become visible
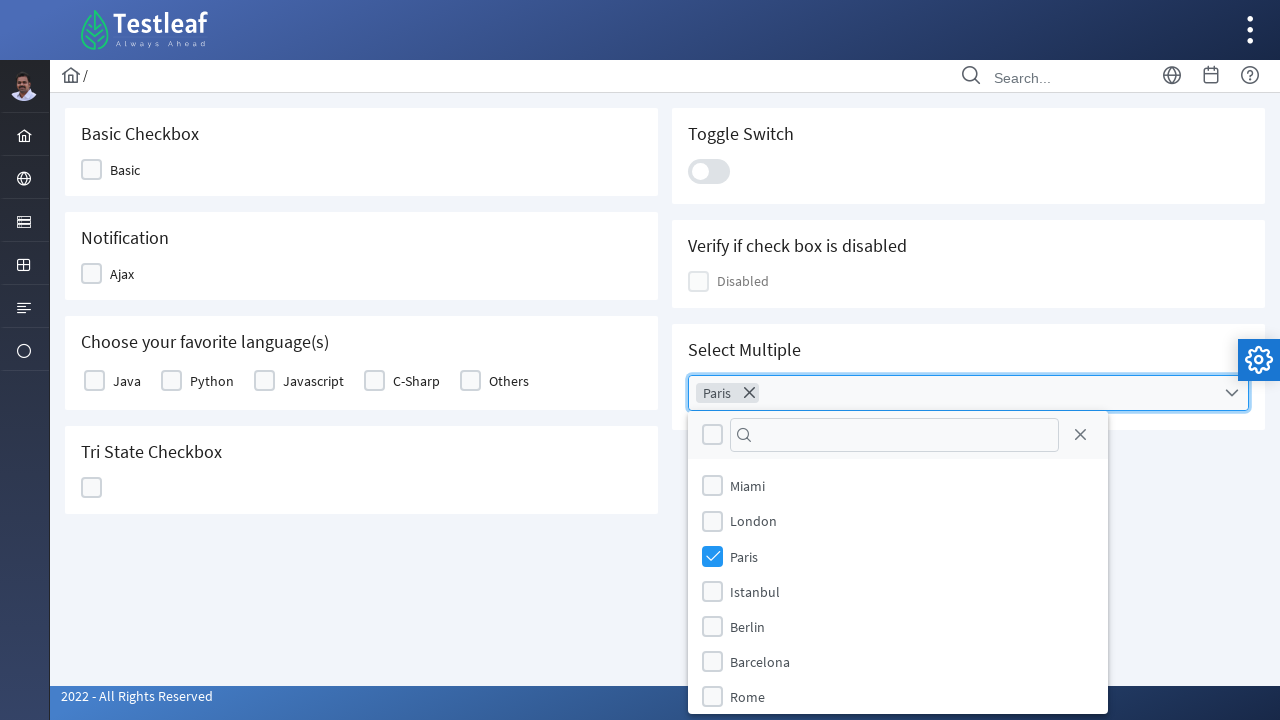

Located 9 items in the dropdown menu
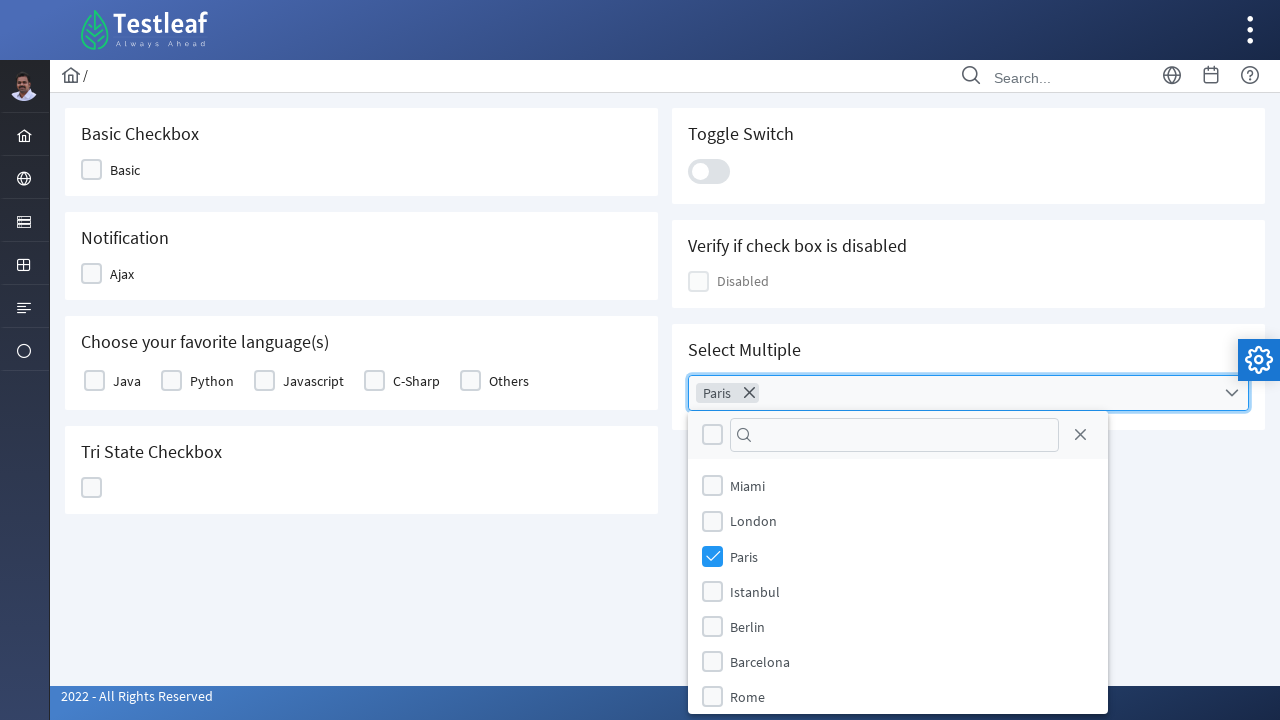

Selected checkbox for city: London at (712, 521) on xpath=//*[contains(@class,'ui-selectcheckboxmenu-items-wrapper')]//ul//li >> nth
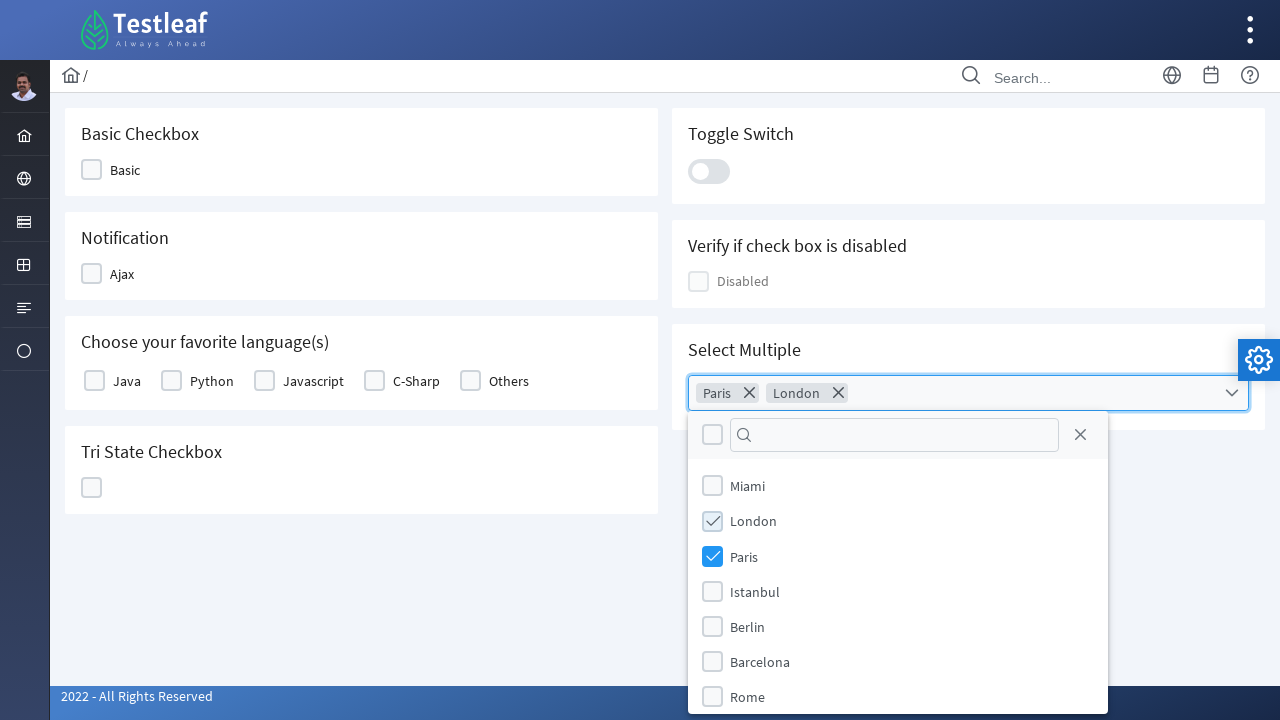

Closed dropdown menu after selecting London at (1080, 435) on xpath=//*[contains(@class,'ui-selectcheckboxmenu-close')]
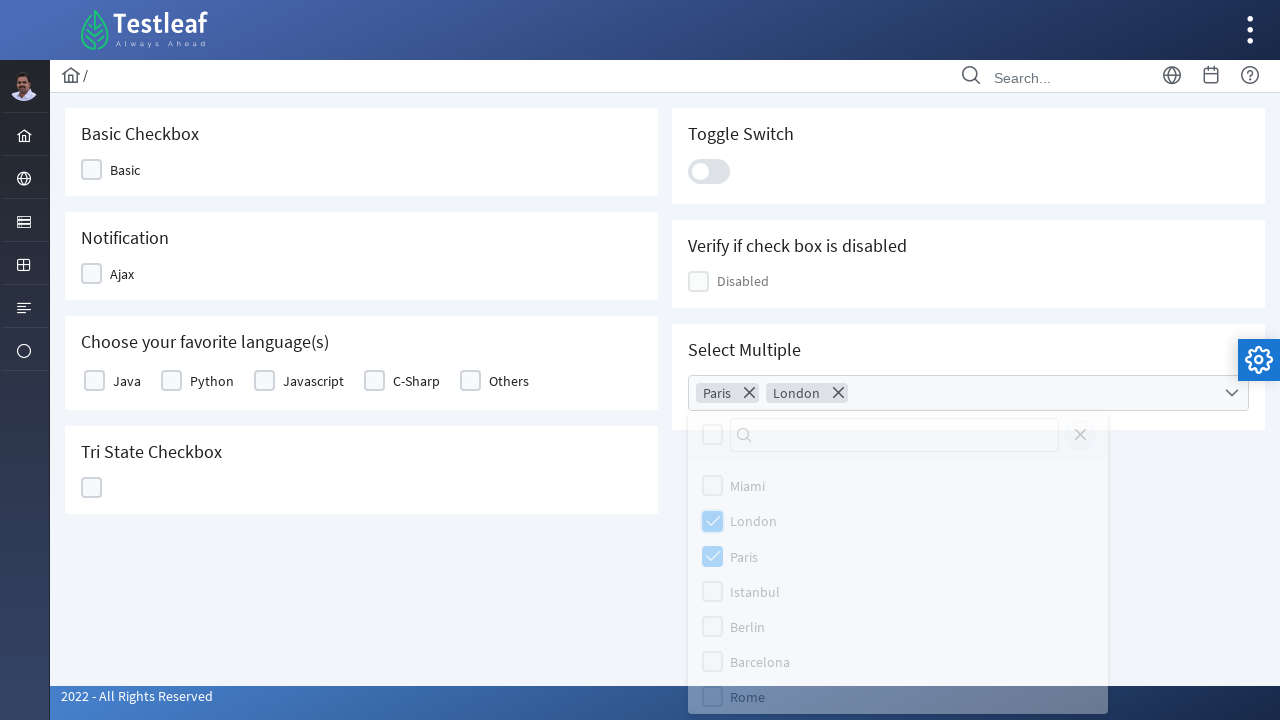

Clicked checkbox dropdown menu trigger to open menu at (1232, 393) on xpath=//*[contains(@class,'ui-selectcheckboxmenu-trigger')]
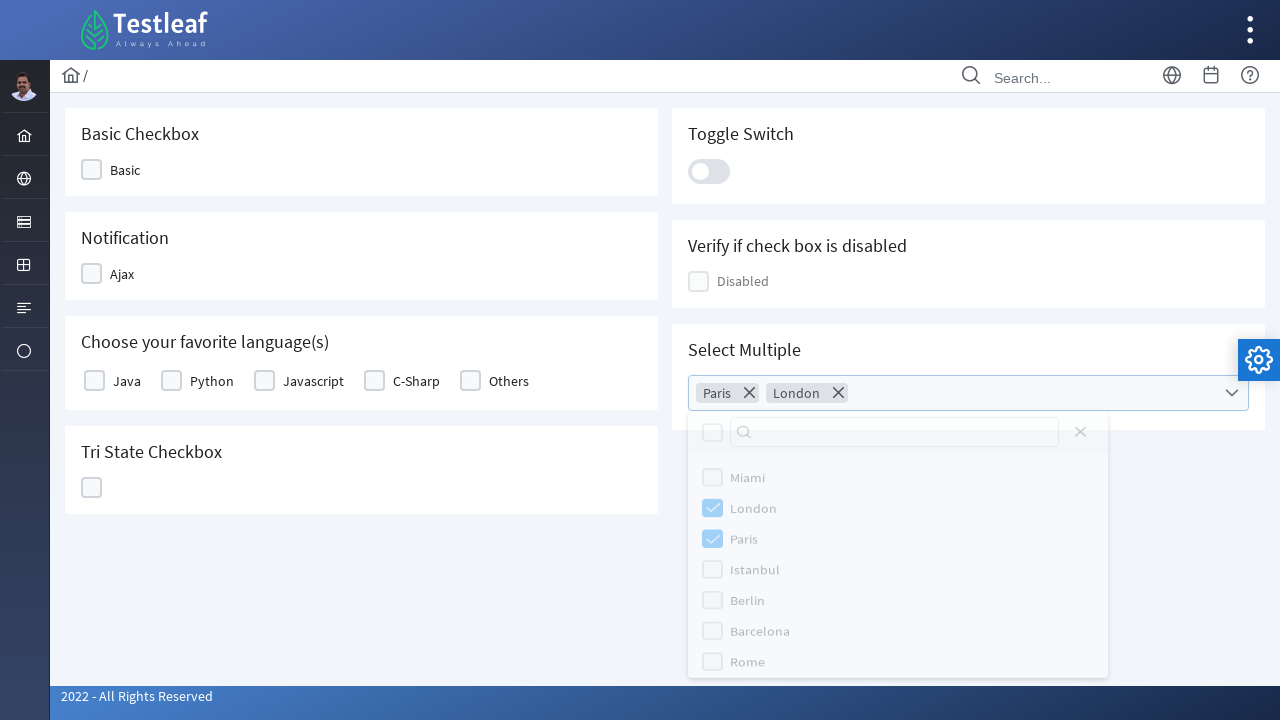

Waited for dropdown menu items to become visible
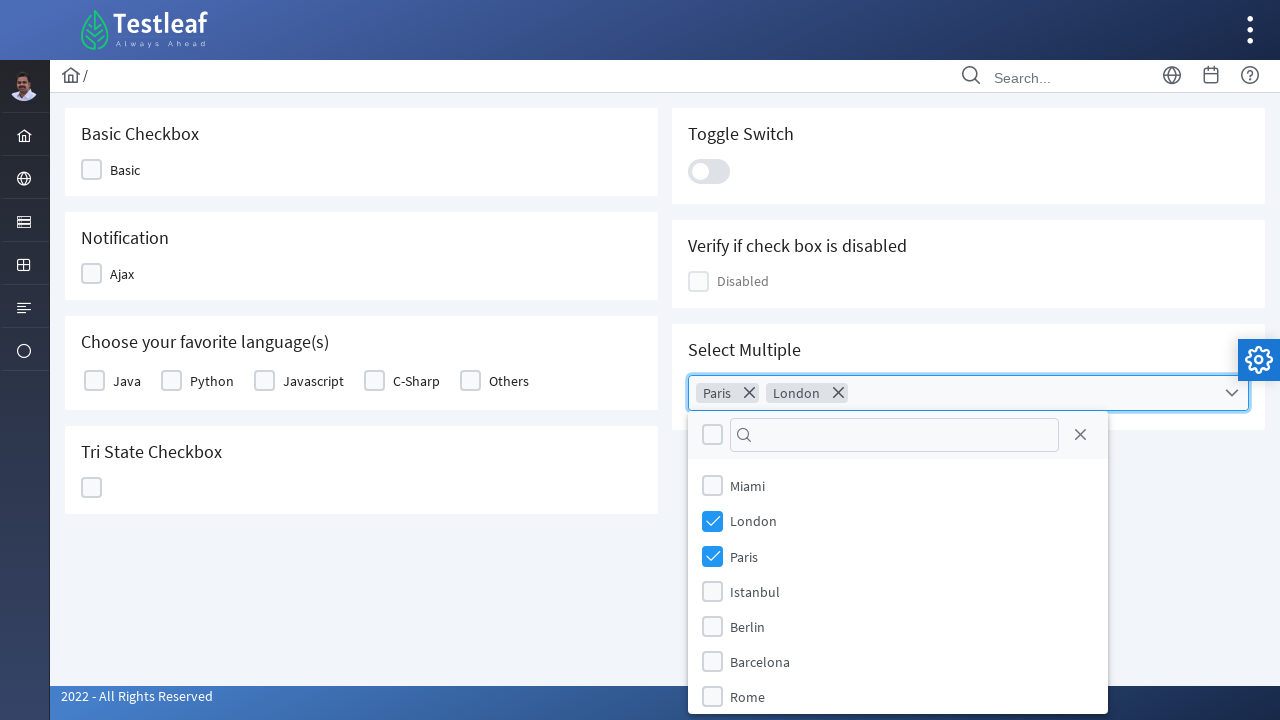

Located 9 items in the dropdown menu
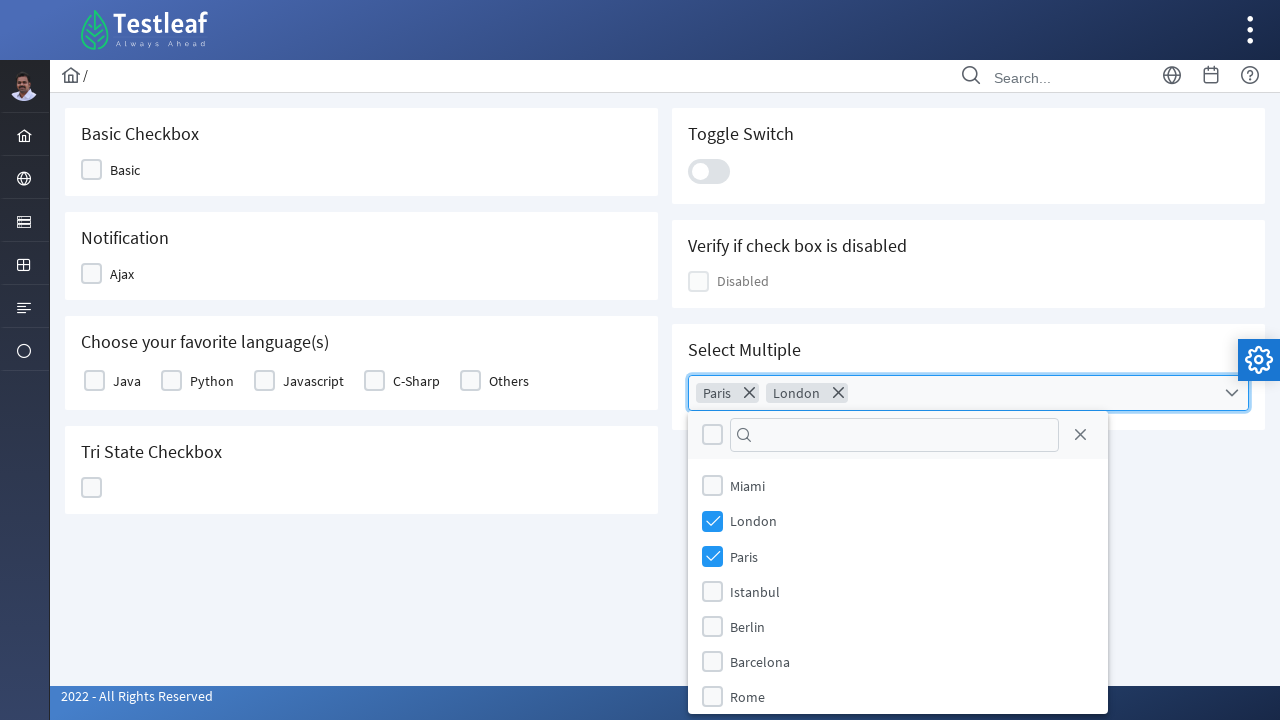

Selected checkbox for city: Berlin at (712, 626) on xpath=//*[contains(@class,'ui-selectcheckboxmenu-items-wrapper')]//ul//li >> nth
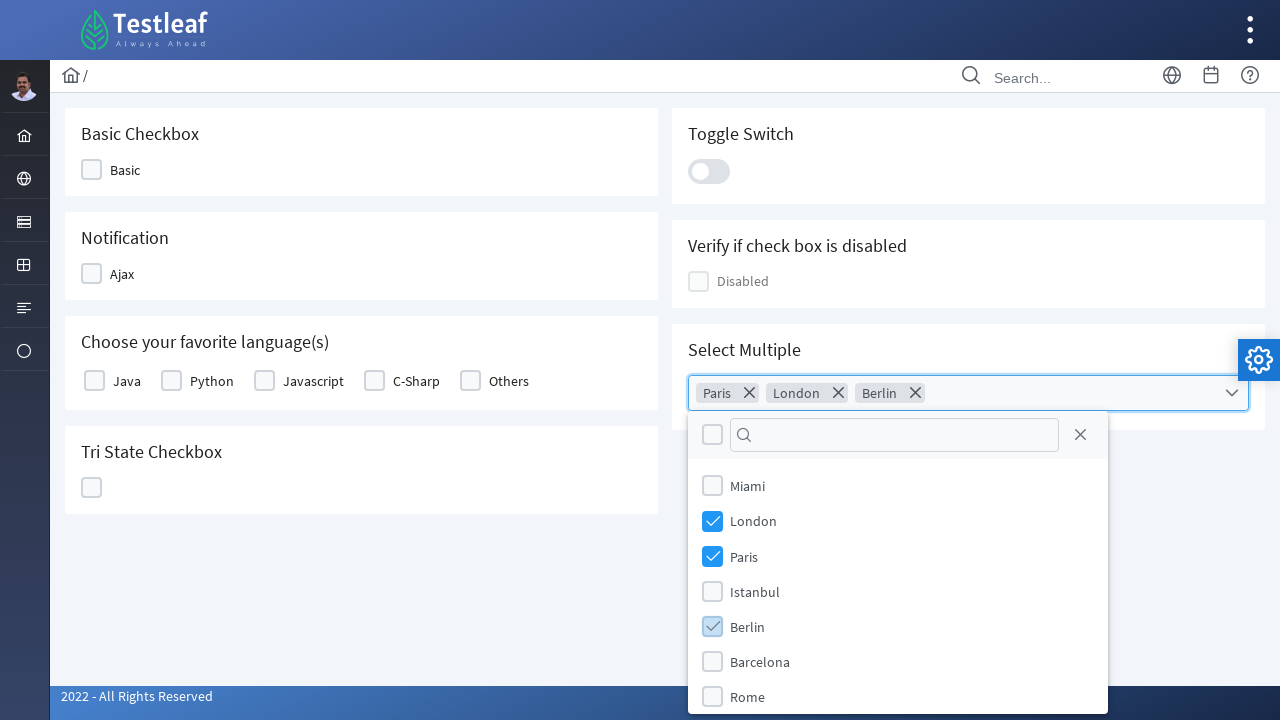

Closed dropdown menu after selecting Berlin at (1080, 435) on xpath=//*[contains(@class,'ui-selectcheckboxmenu-close')]
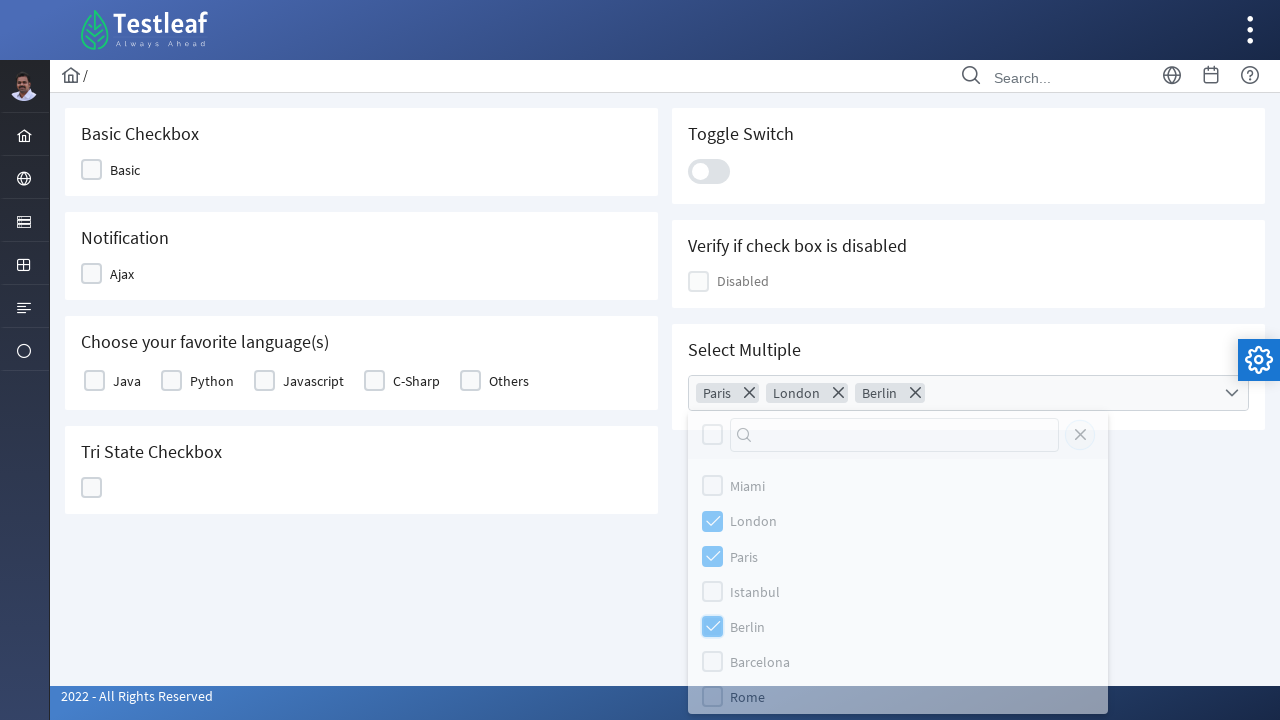

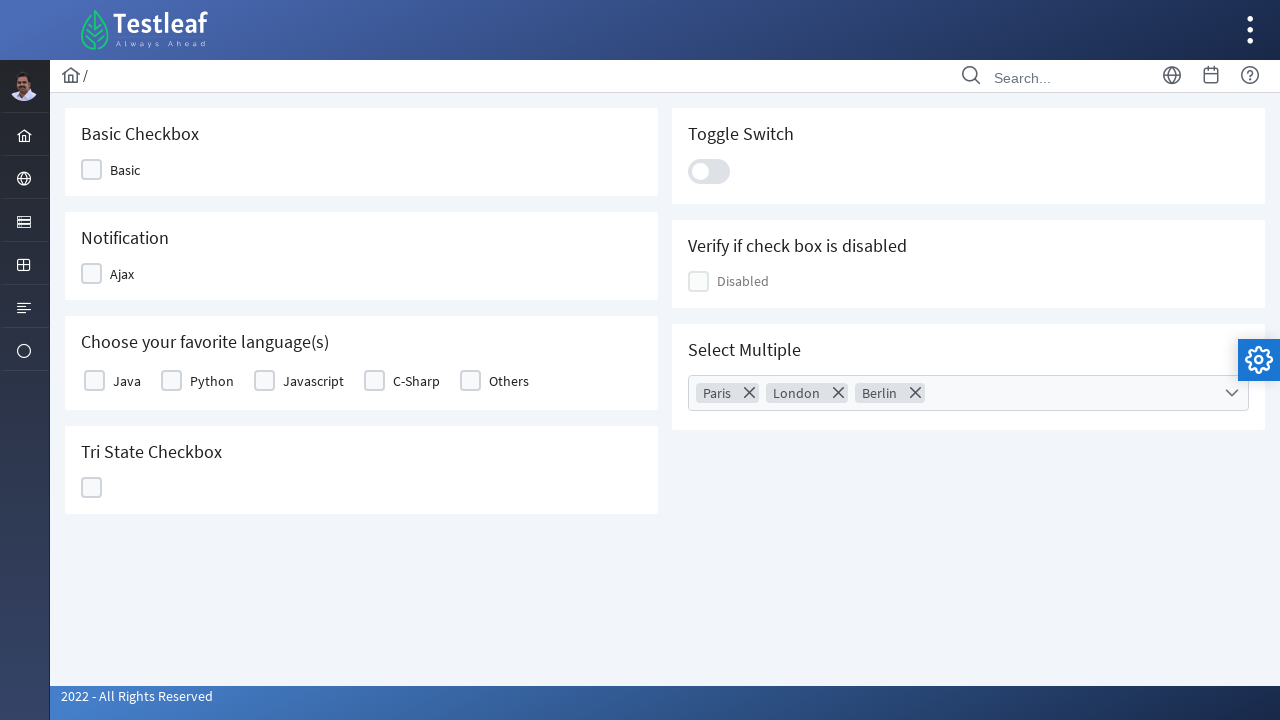